Tests jQuery progress bar by starting download, canceling it, then restarting and waiting for completion

Starting URL: http://demo.automationtesting.in/WebTable.html

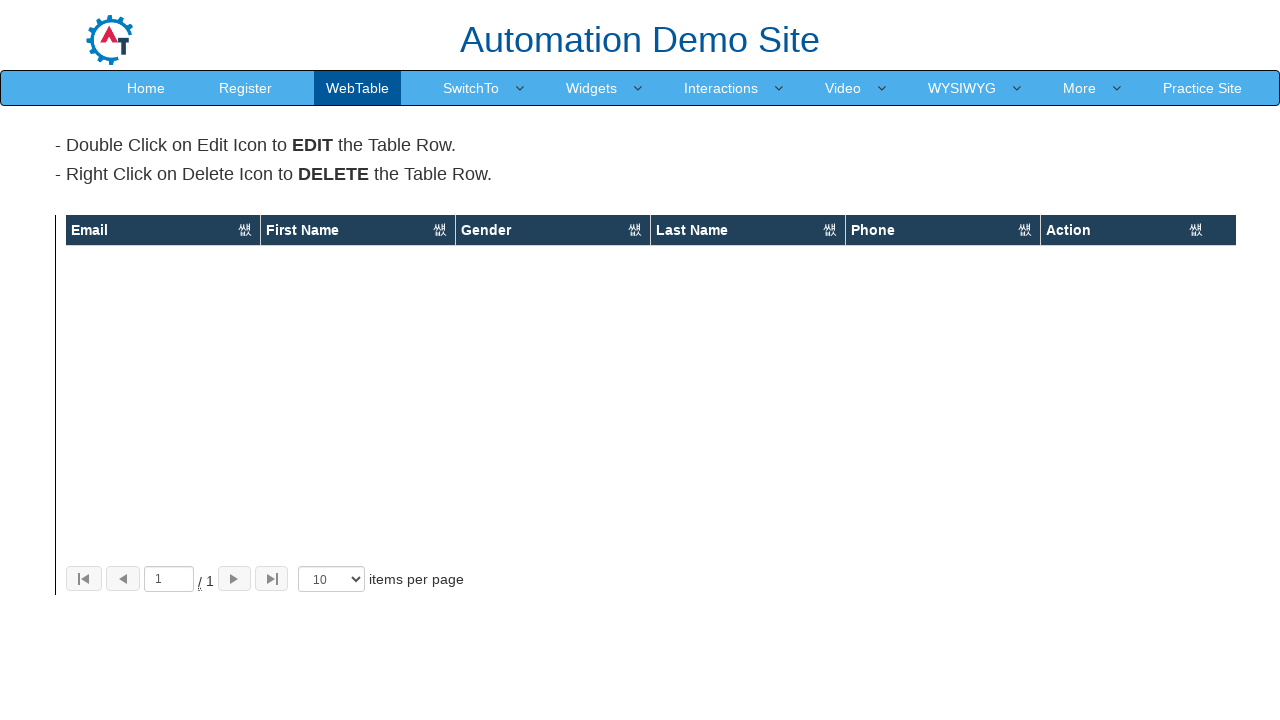

Clicked More menu at (1080, 88) on text=More
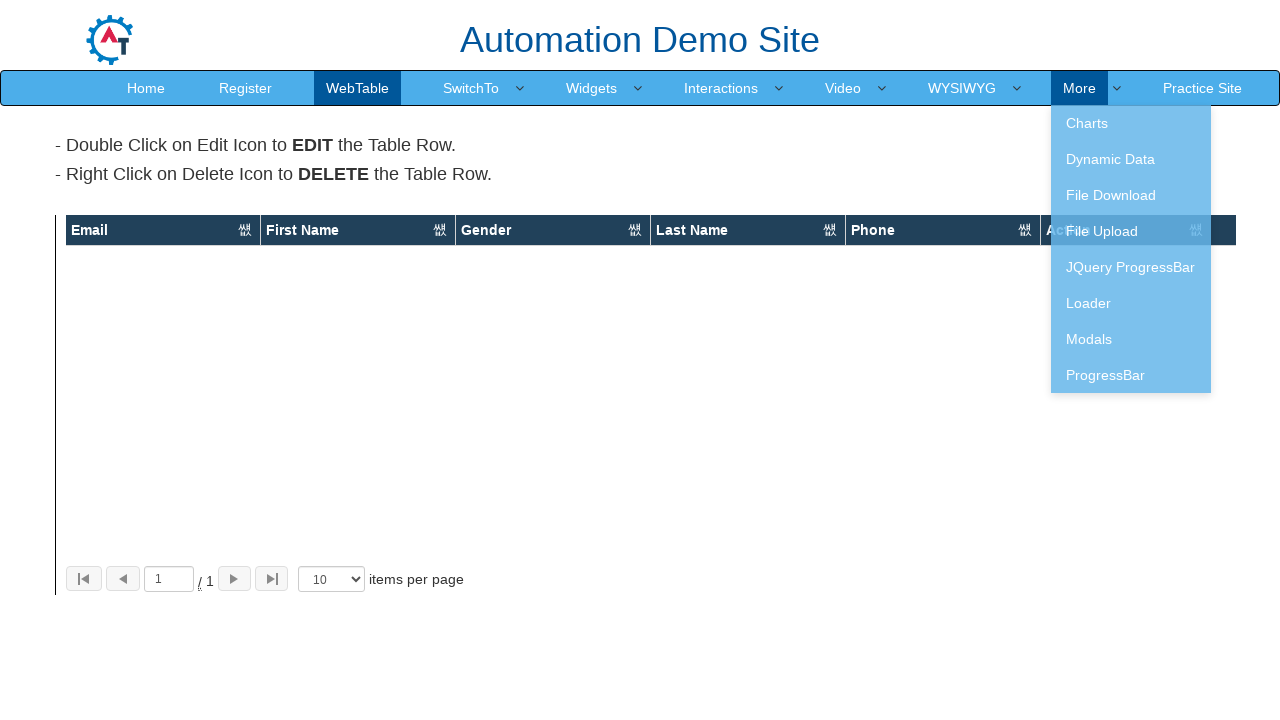

Clicked JQuery ProgressBar option at (1131, 267) on text=JQuery ProgressBar
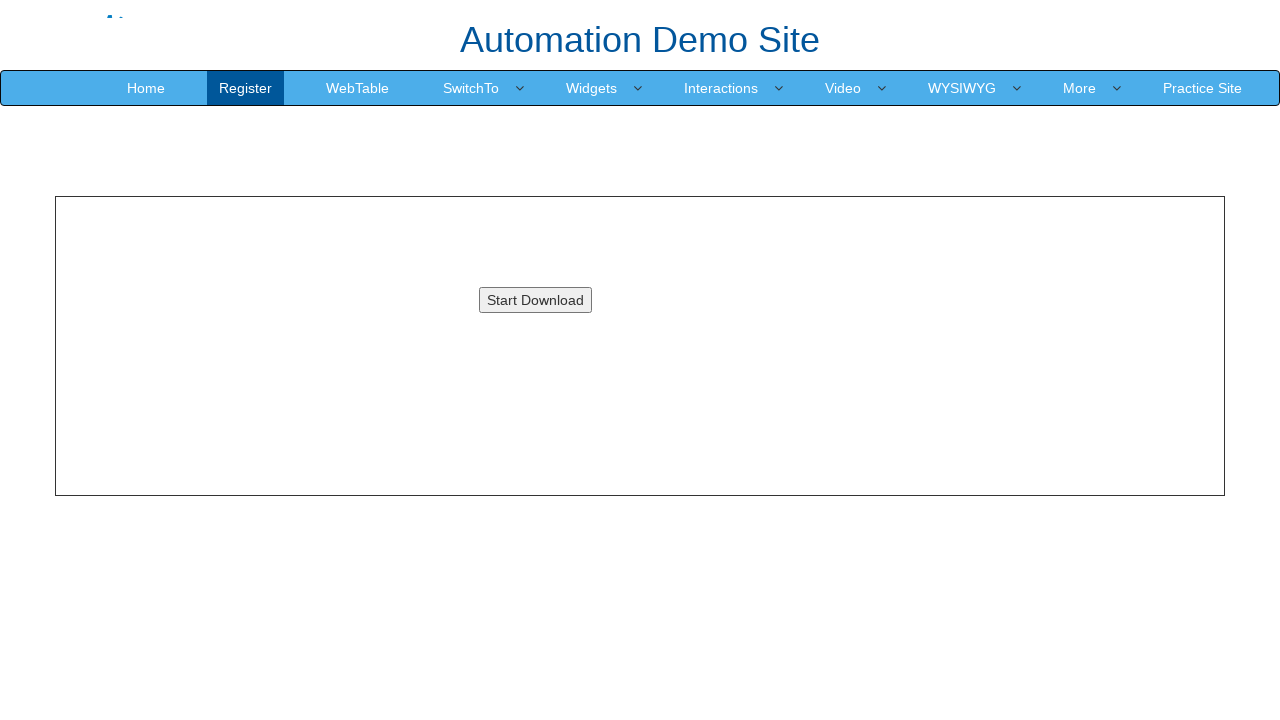

Clicked download button to start progress at (535, 300) on #downloadButton
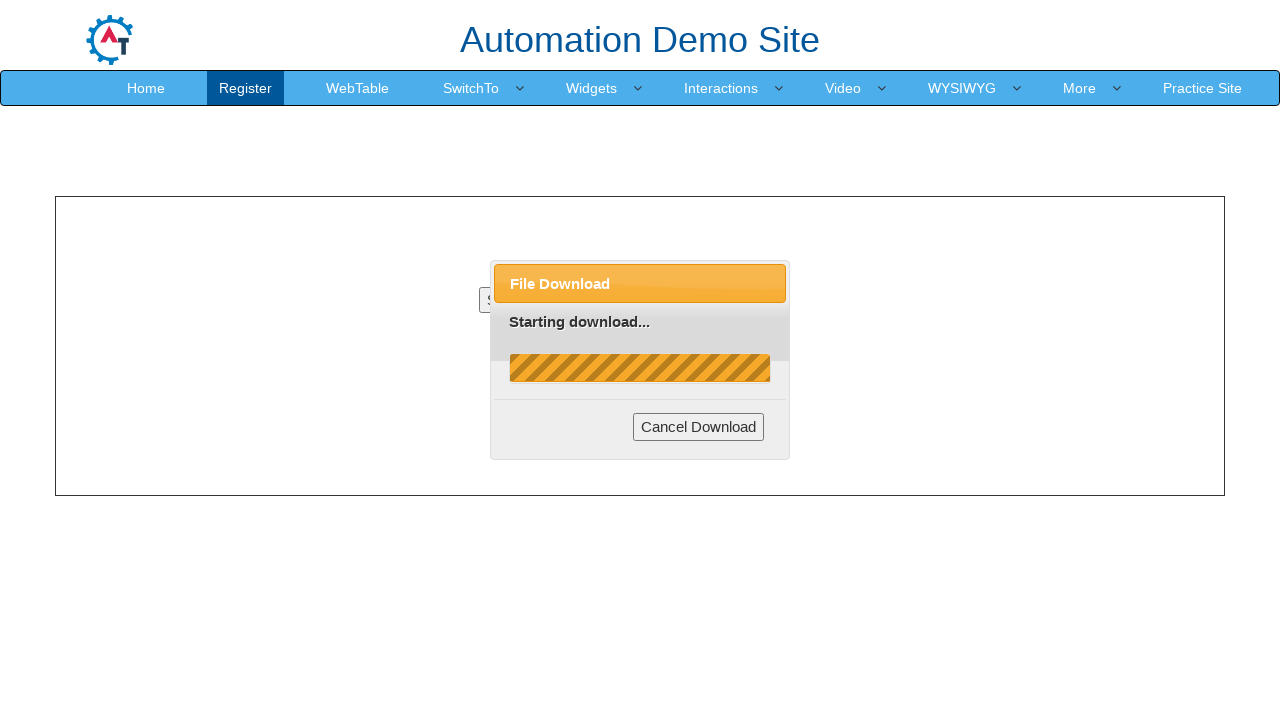

Cancel Download button appeared
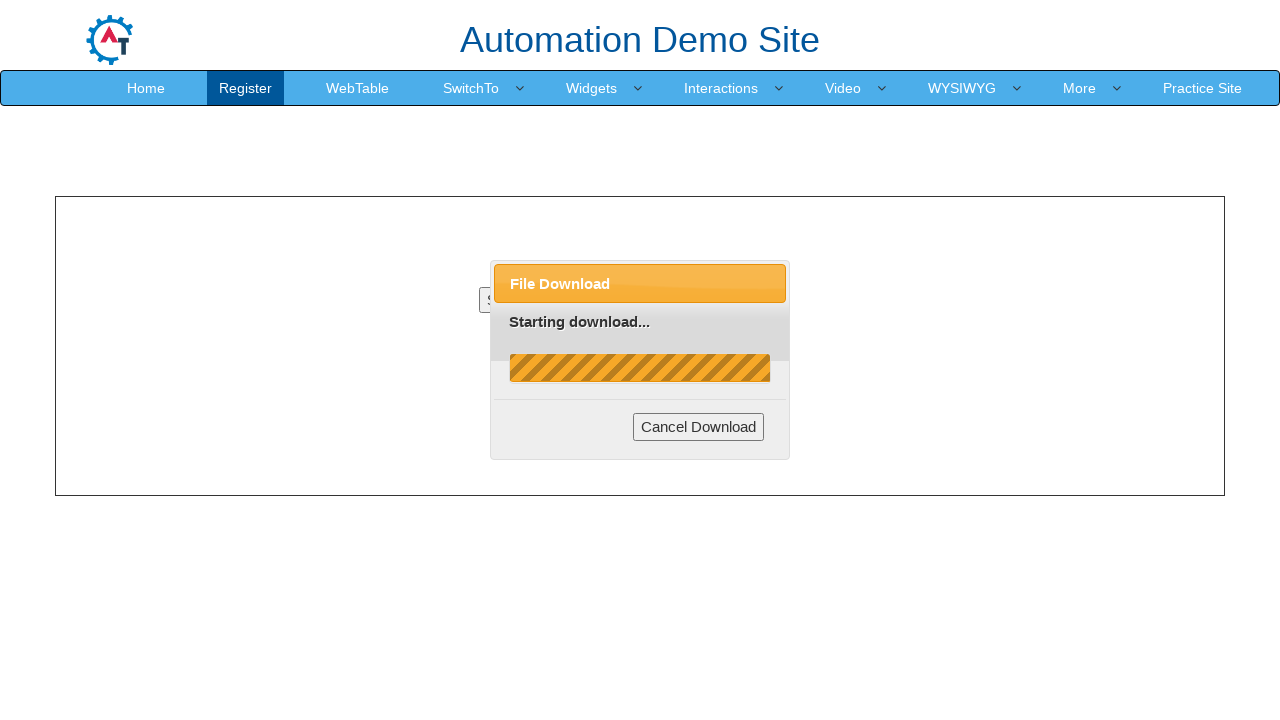

Clicked Cancel Download button to cancel the download at (699, 427) on .ui-dialog-buttonset>[type=button]
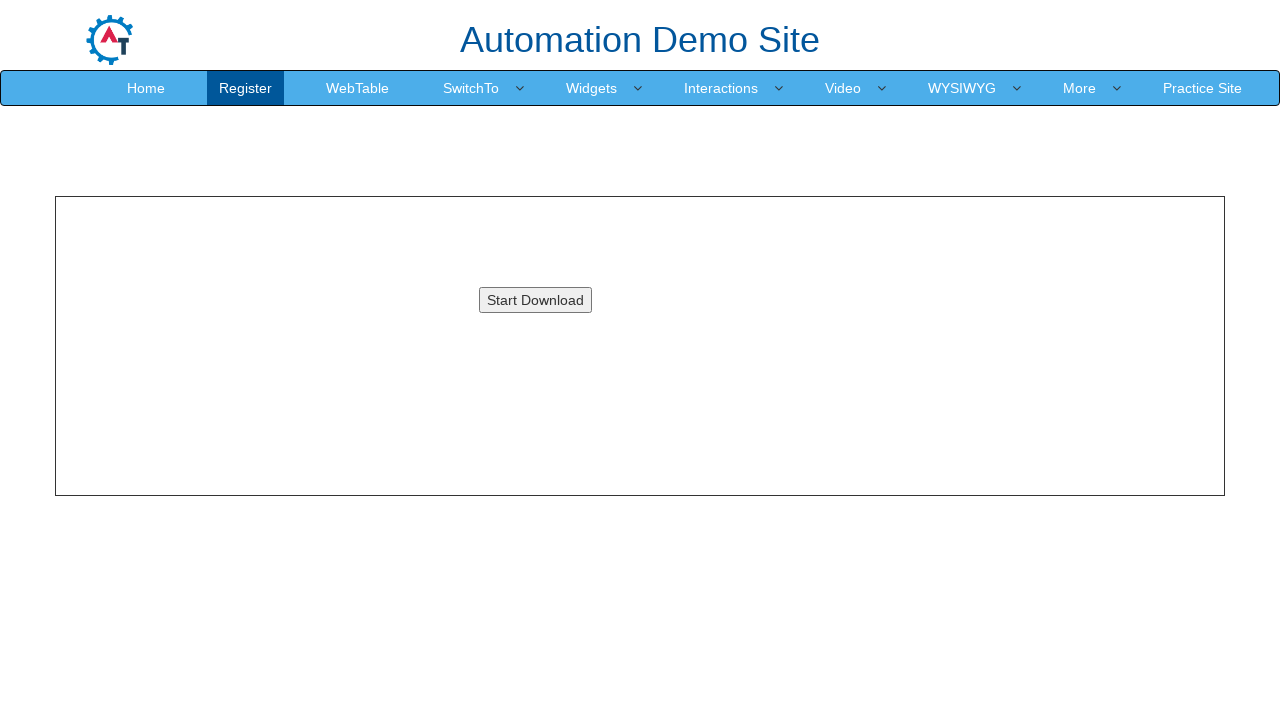

Clicked download button again to restart the download at (535, 300) on #downloadButton
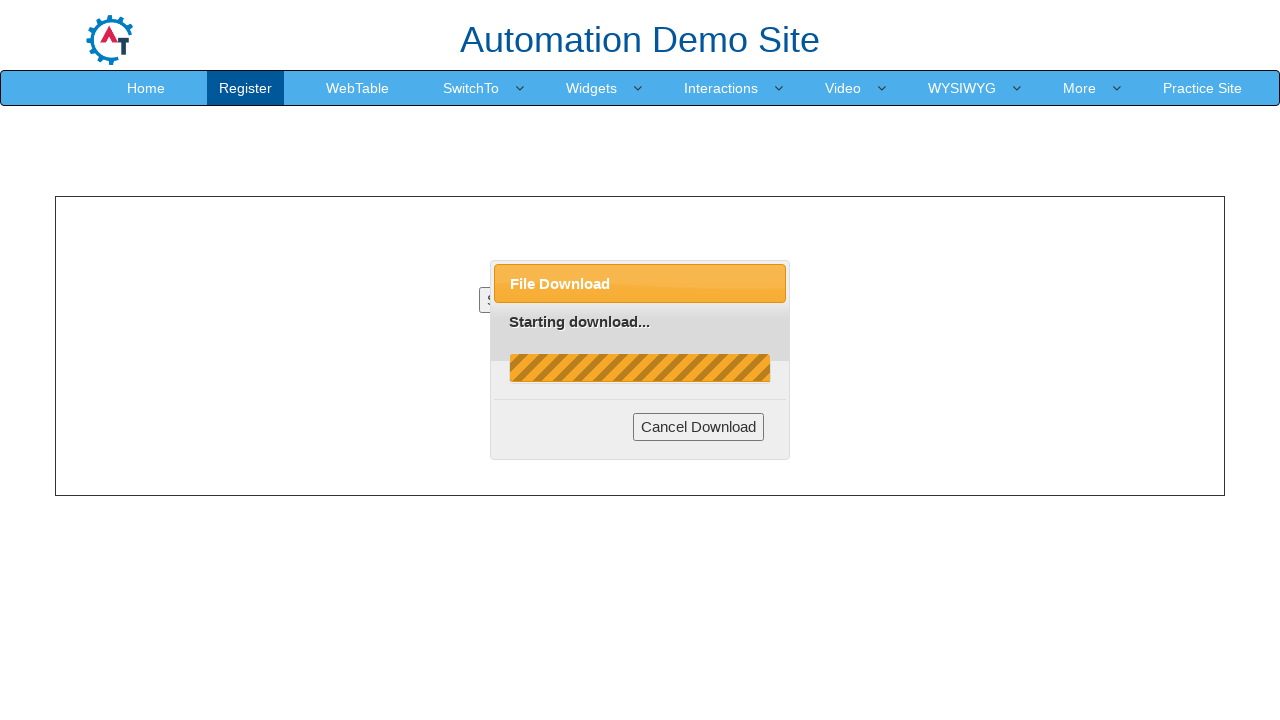

Download completed successfully
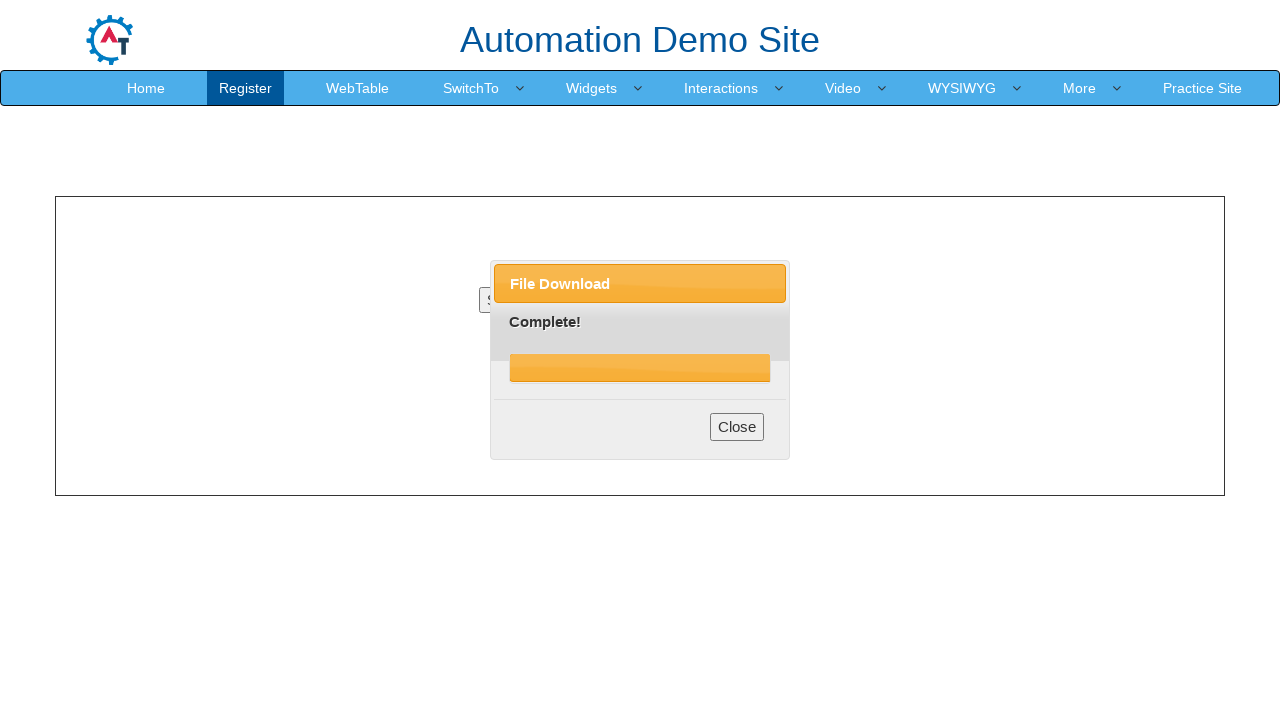

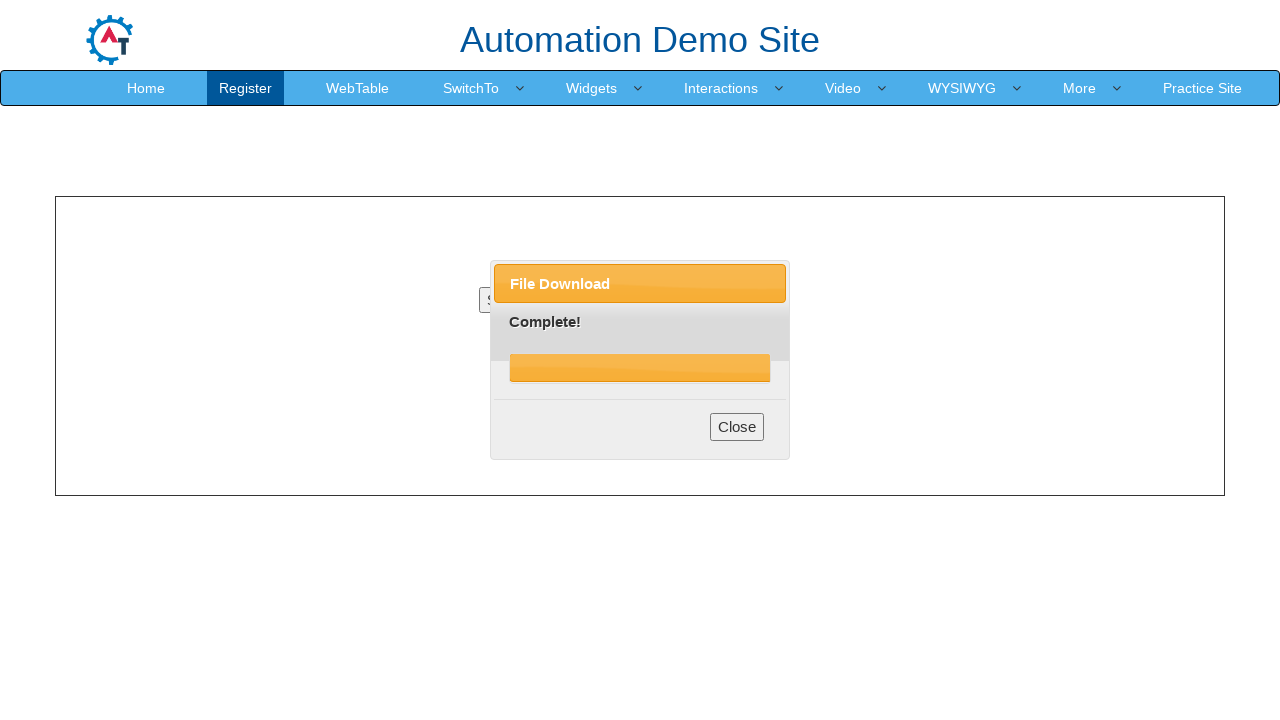